Retrieves a value from an element's attribute, calculates a mathematical formula, fills the answer field, and completes a form with checkboxes and radio buttons

Starting URL: http://suninjuly.github.io/get_attribute.html

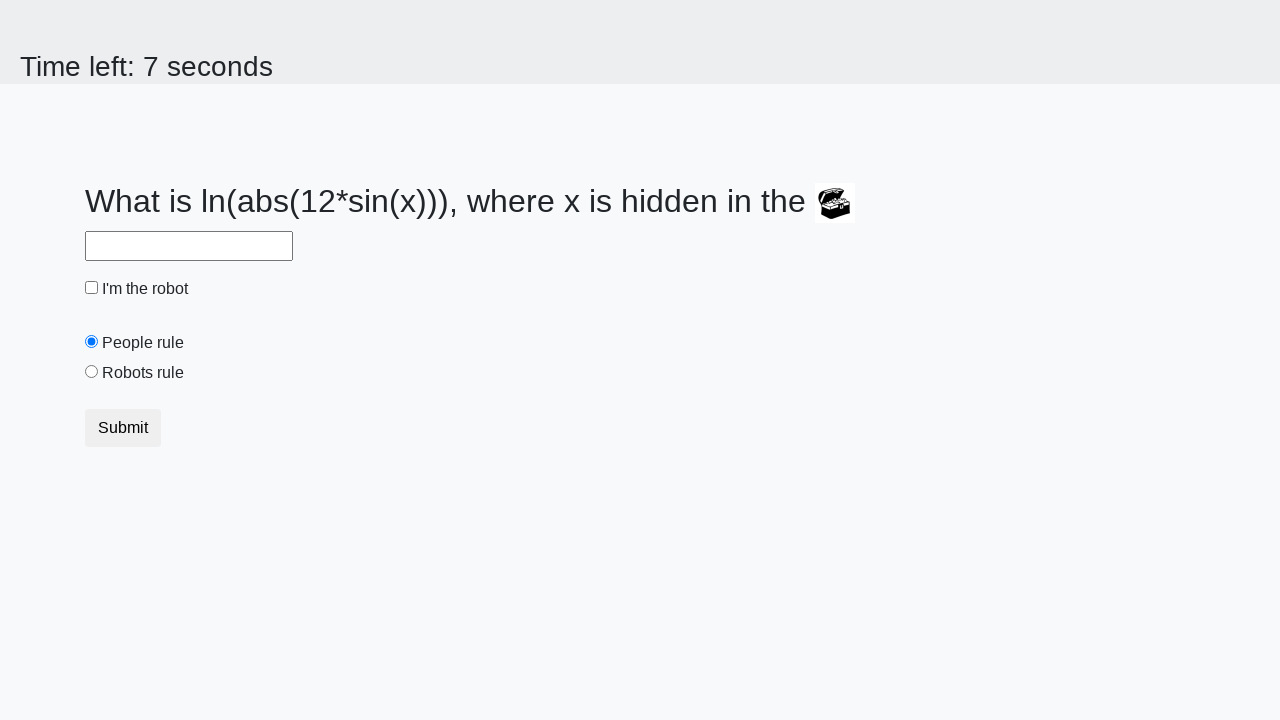

Located treasure element with id 'treasure'
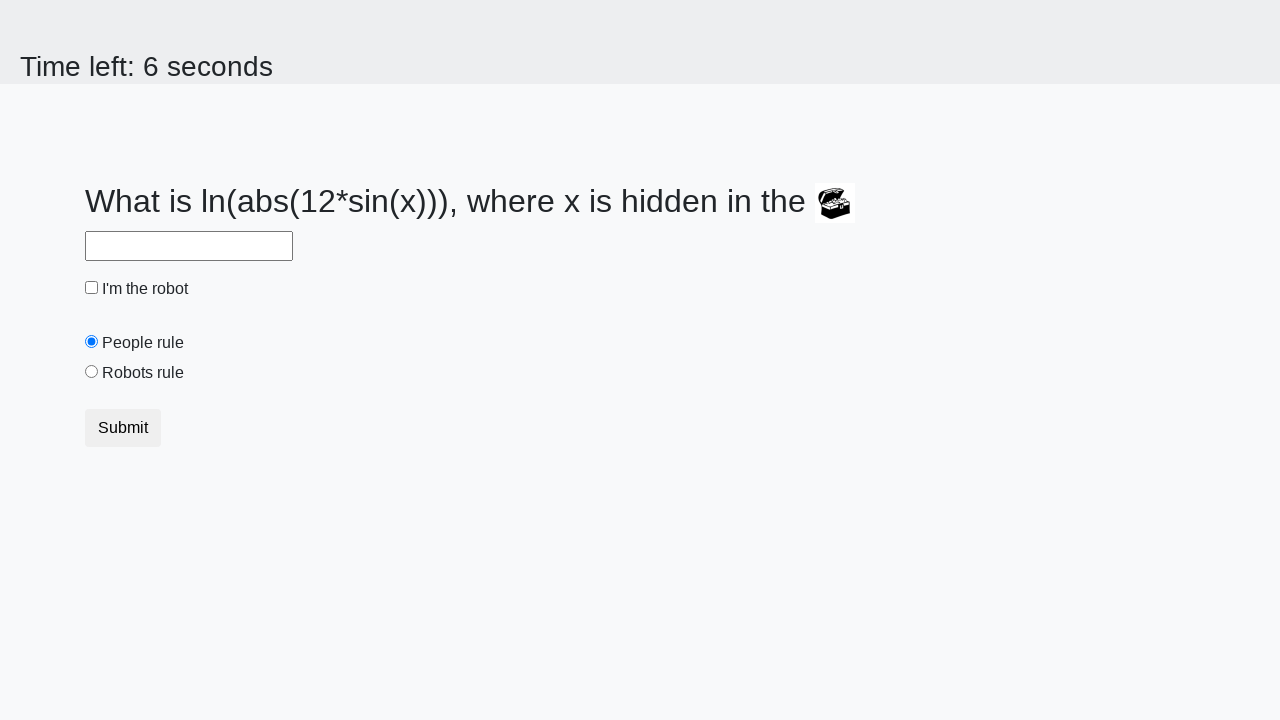

Retrieved 'valuex' attribute from treasure element
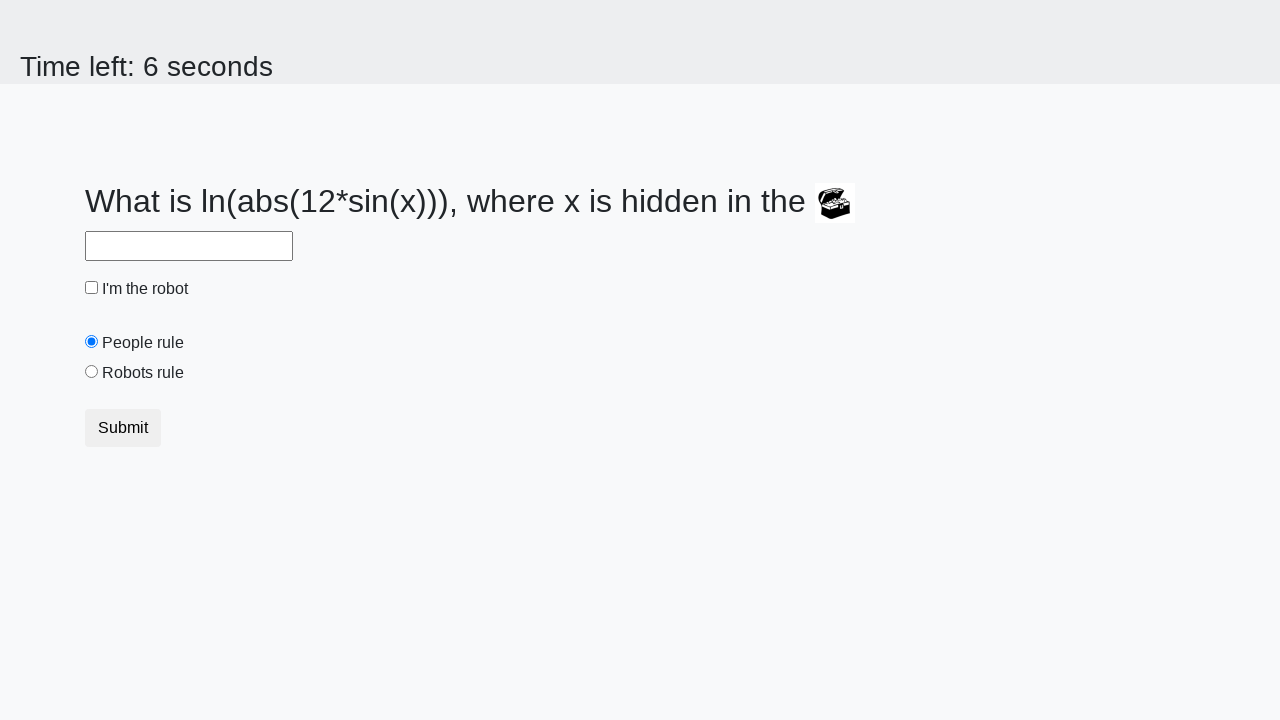

Calculated mathematical formula from attribute value
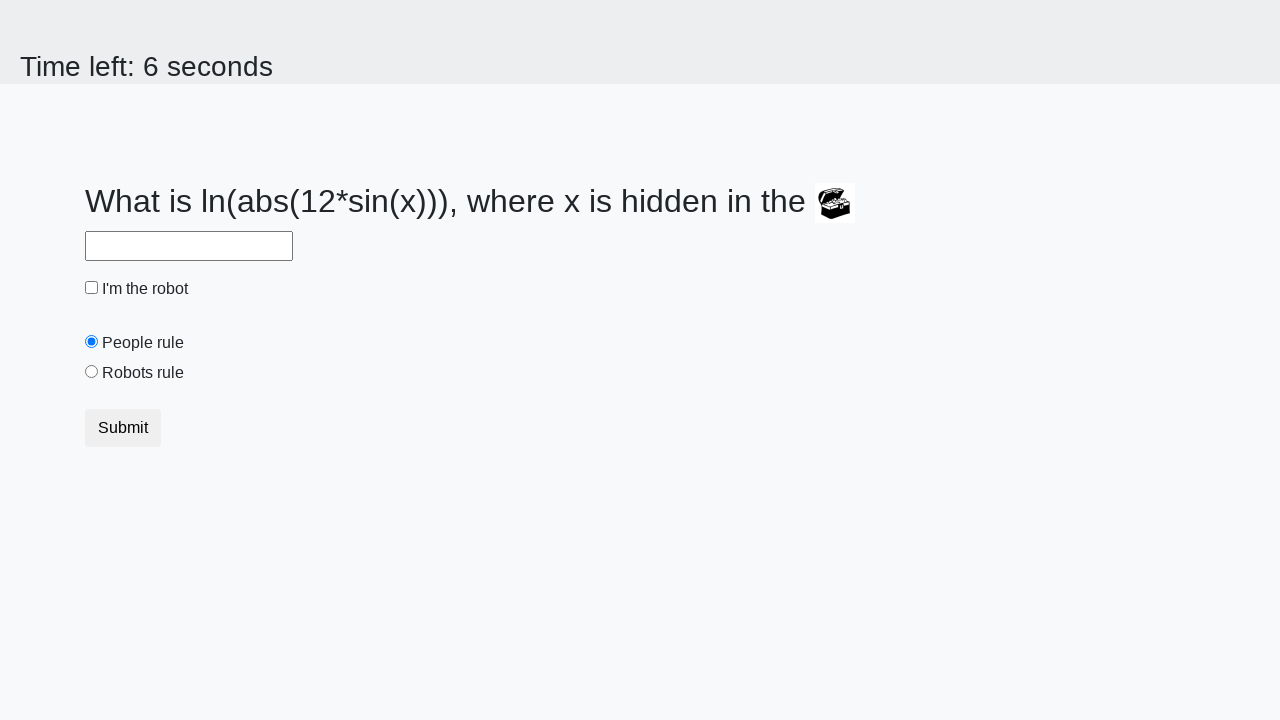

Filled answer field with calculated result on #answer
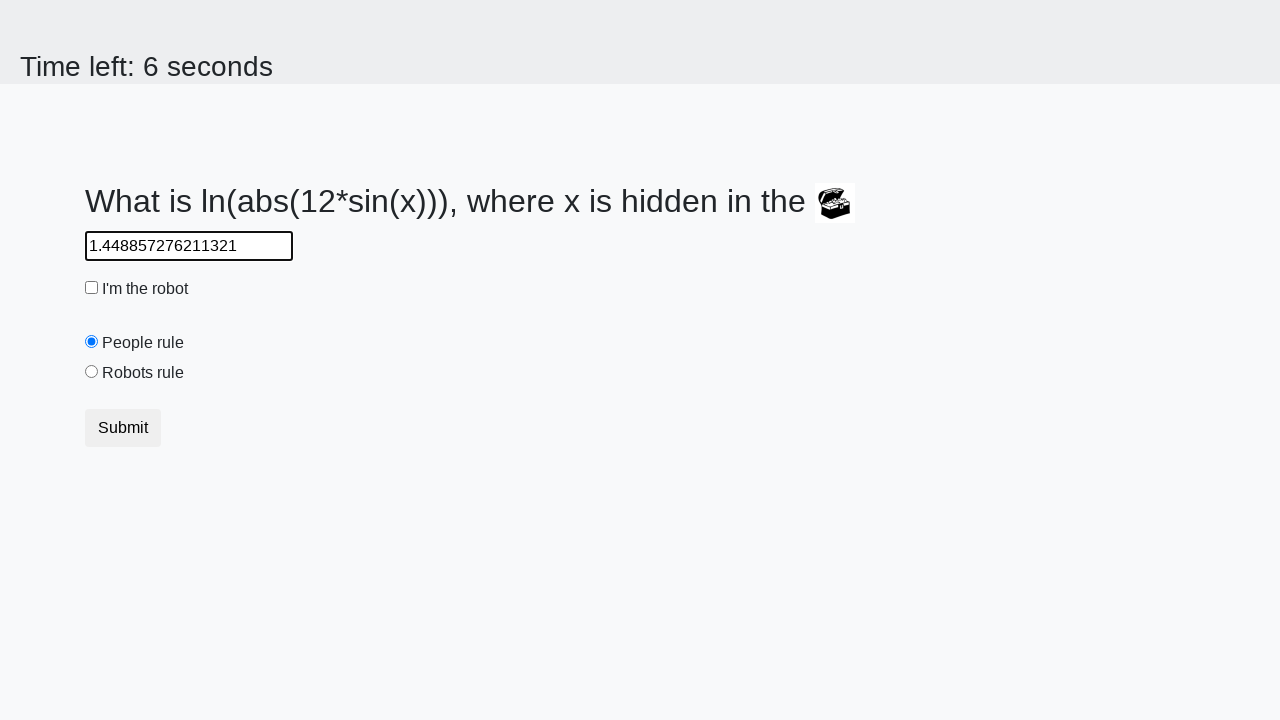

Clicked robot checkbox at (92, 288) on #robotCheckbox
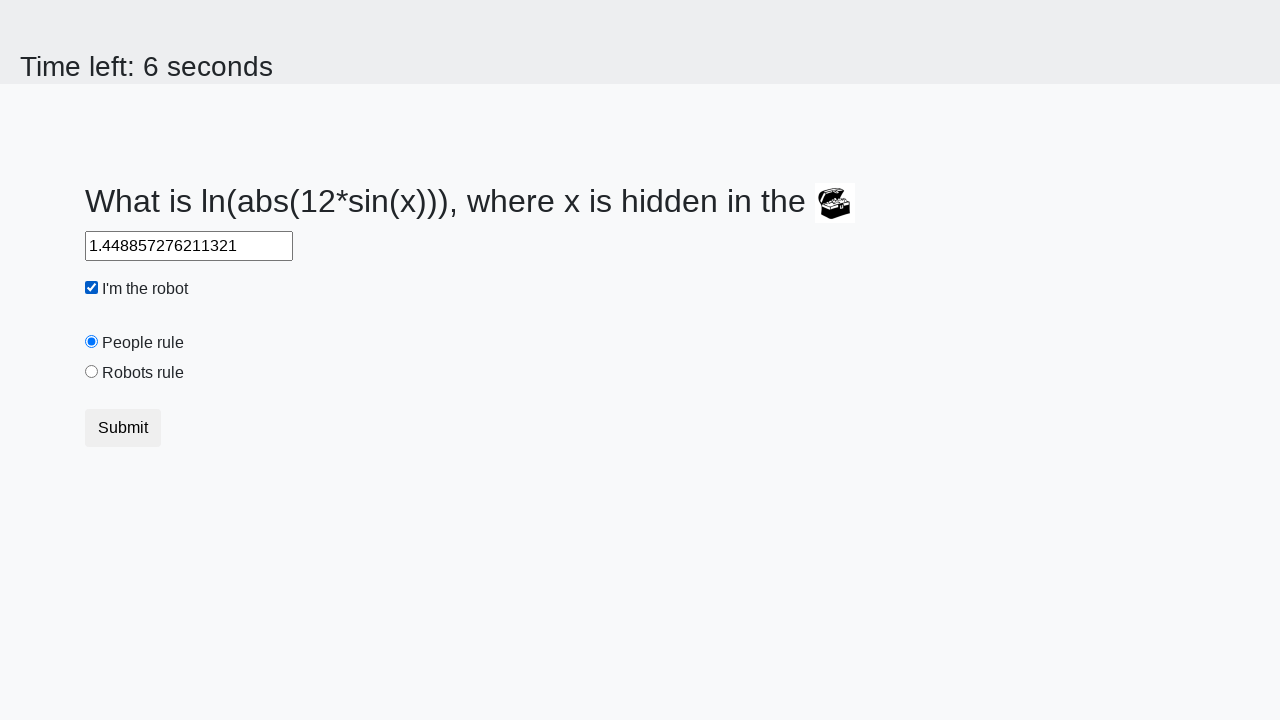

Clicked robots rule radio button at (92, 372) on #robotsRule
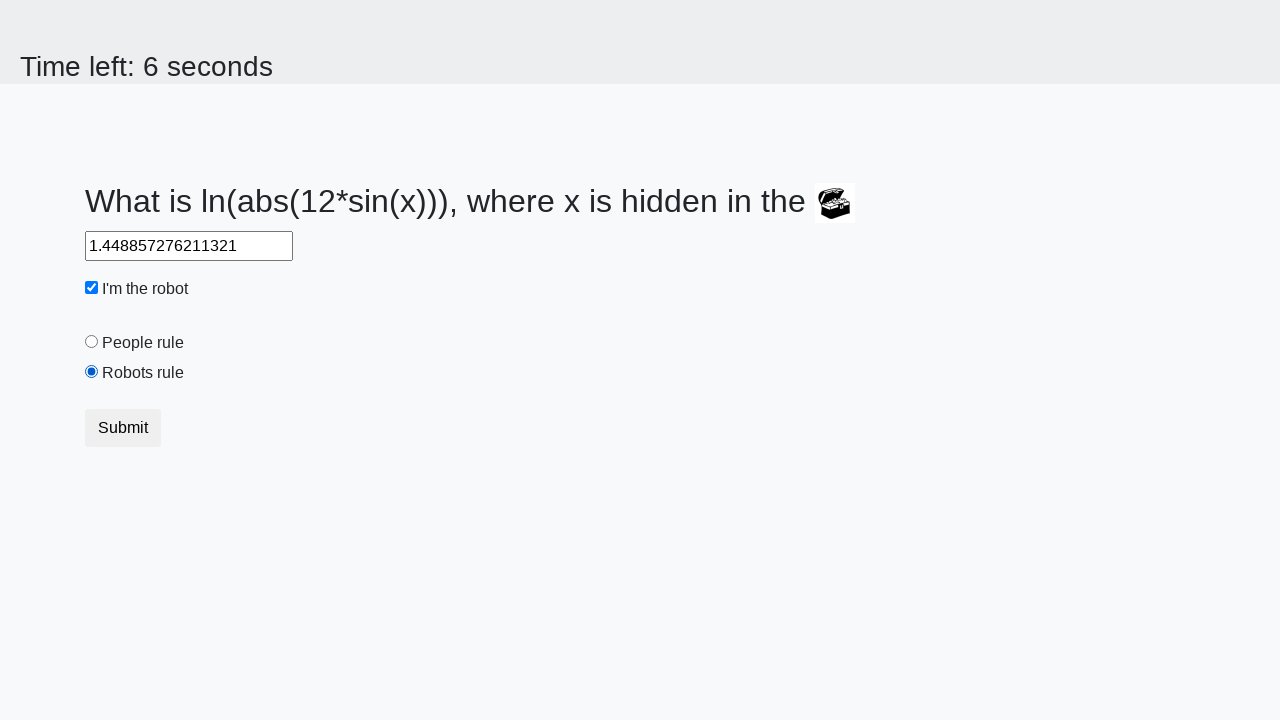

Clicked submit button to complete form at (123, 428) on [class="btn btn-default"]
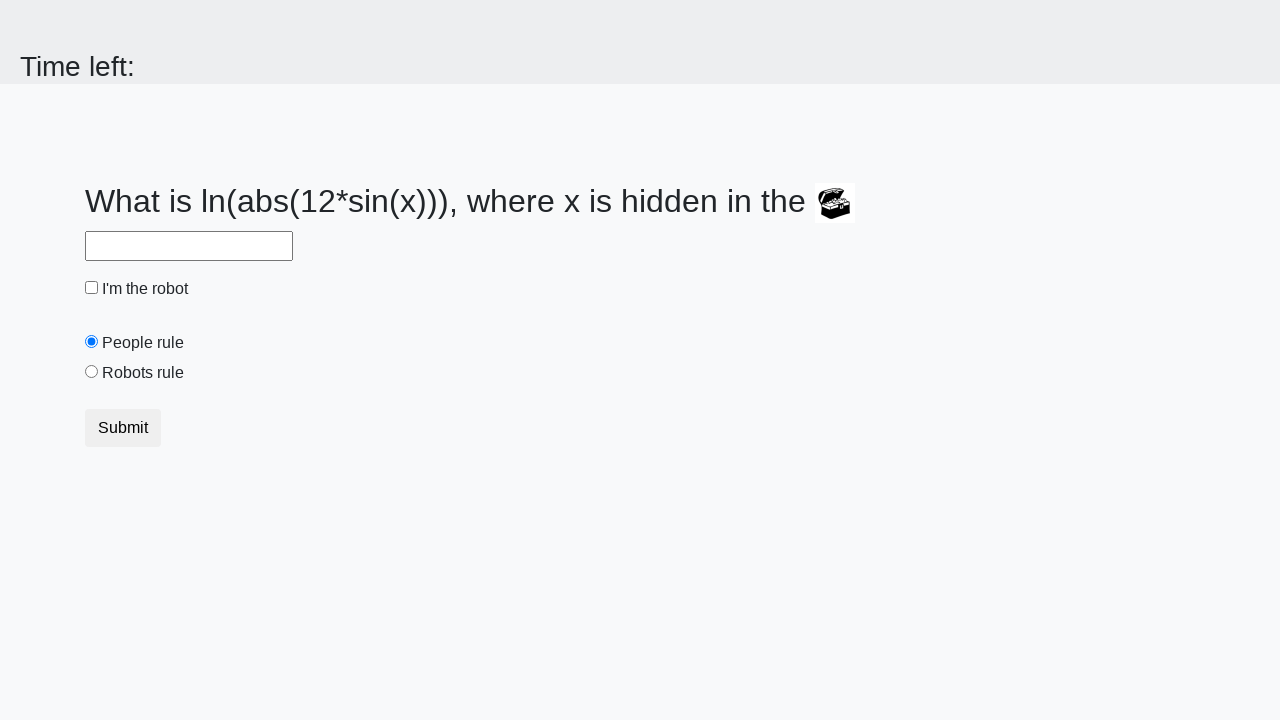

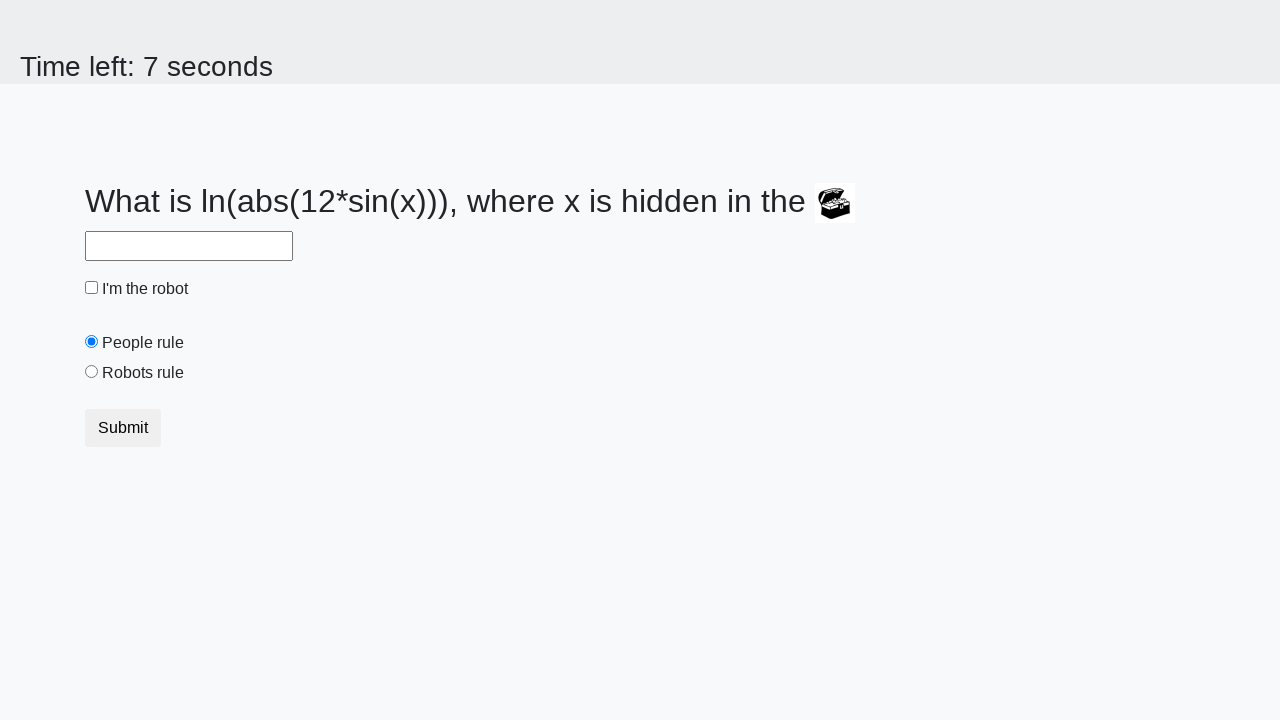